Navigates to the Hepsiburada e-commerce website and maximizes the browser viewport to full screen dimensions, then waits briefly to observe the page.

Starting URL: https://www.hepsiburada.com/

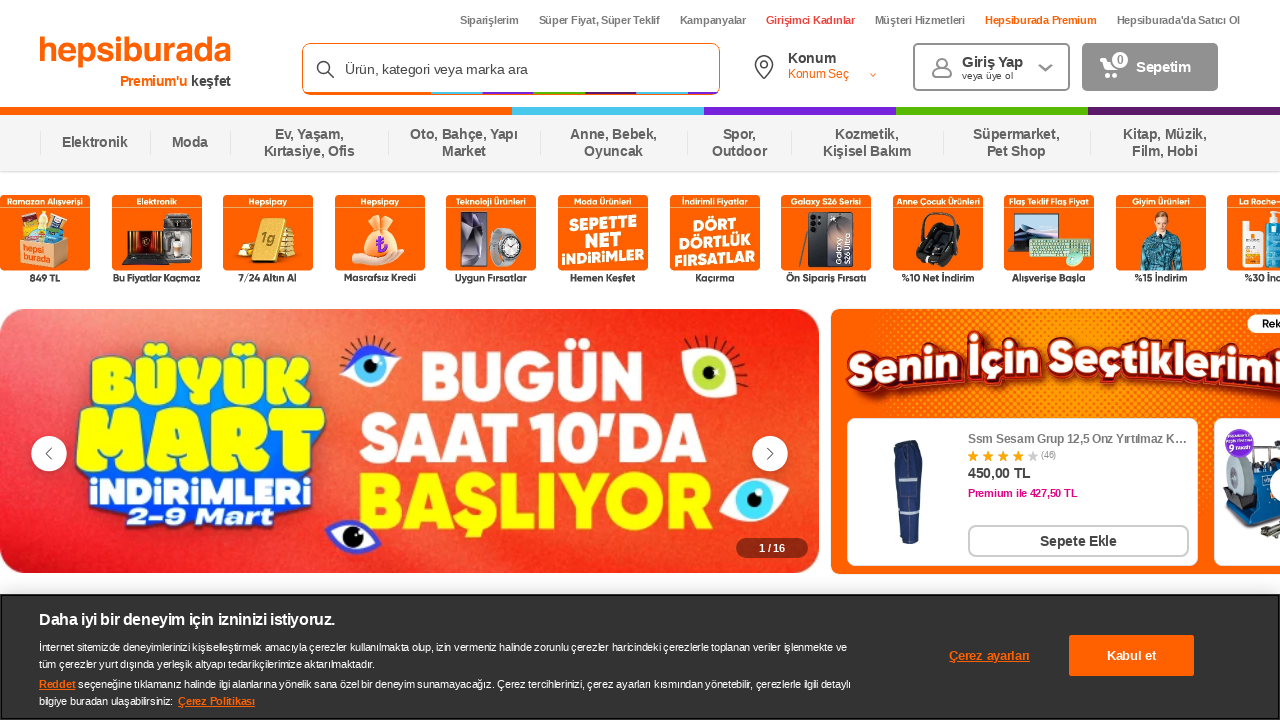

Set viewport to 1920x1080 to maximize browser window
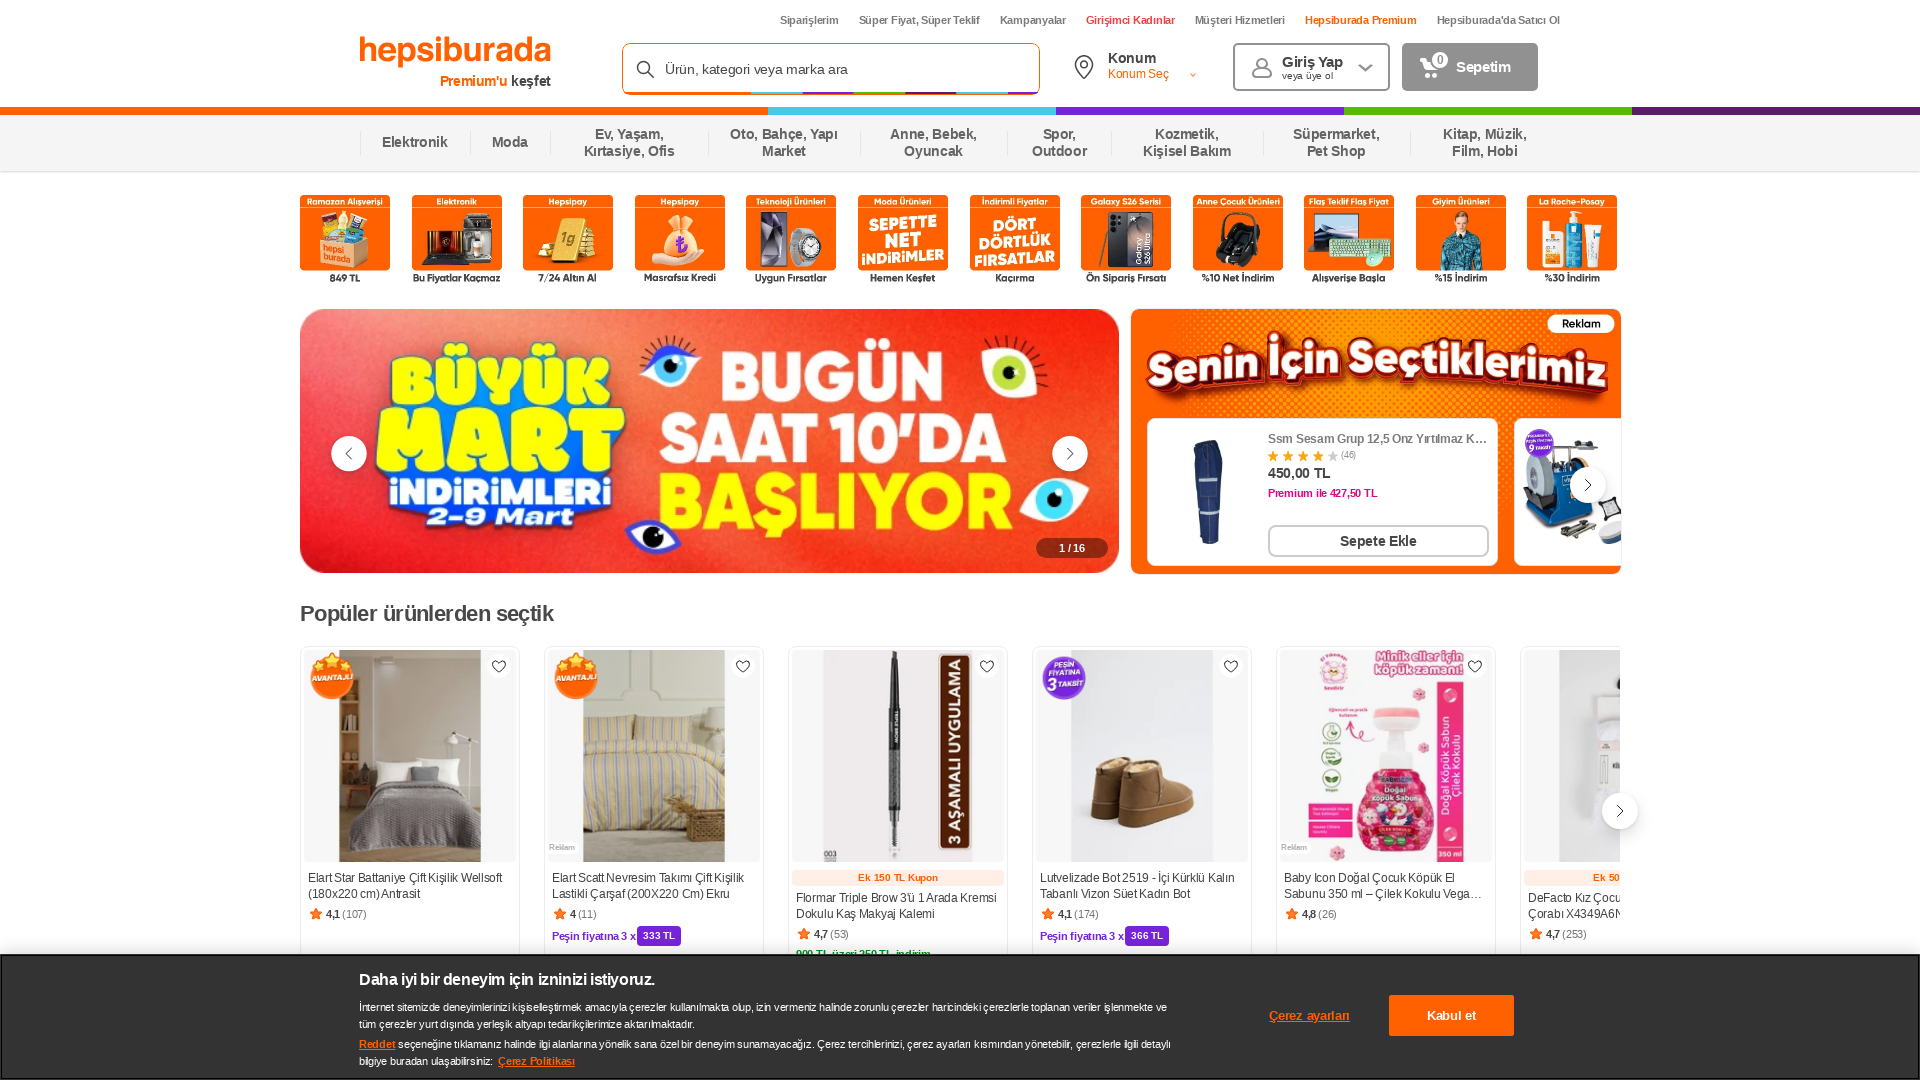

Page content loaded (domcontentloaded state reached)
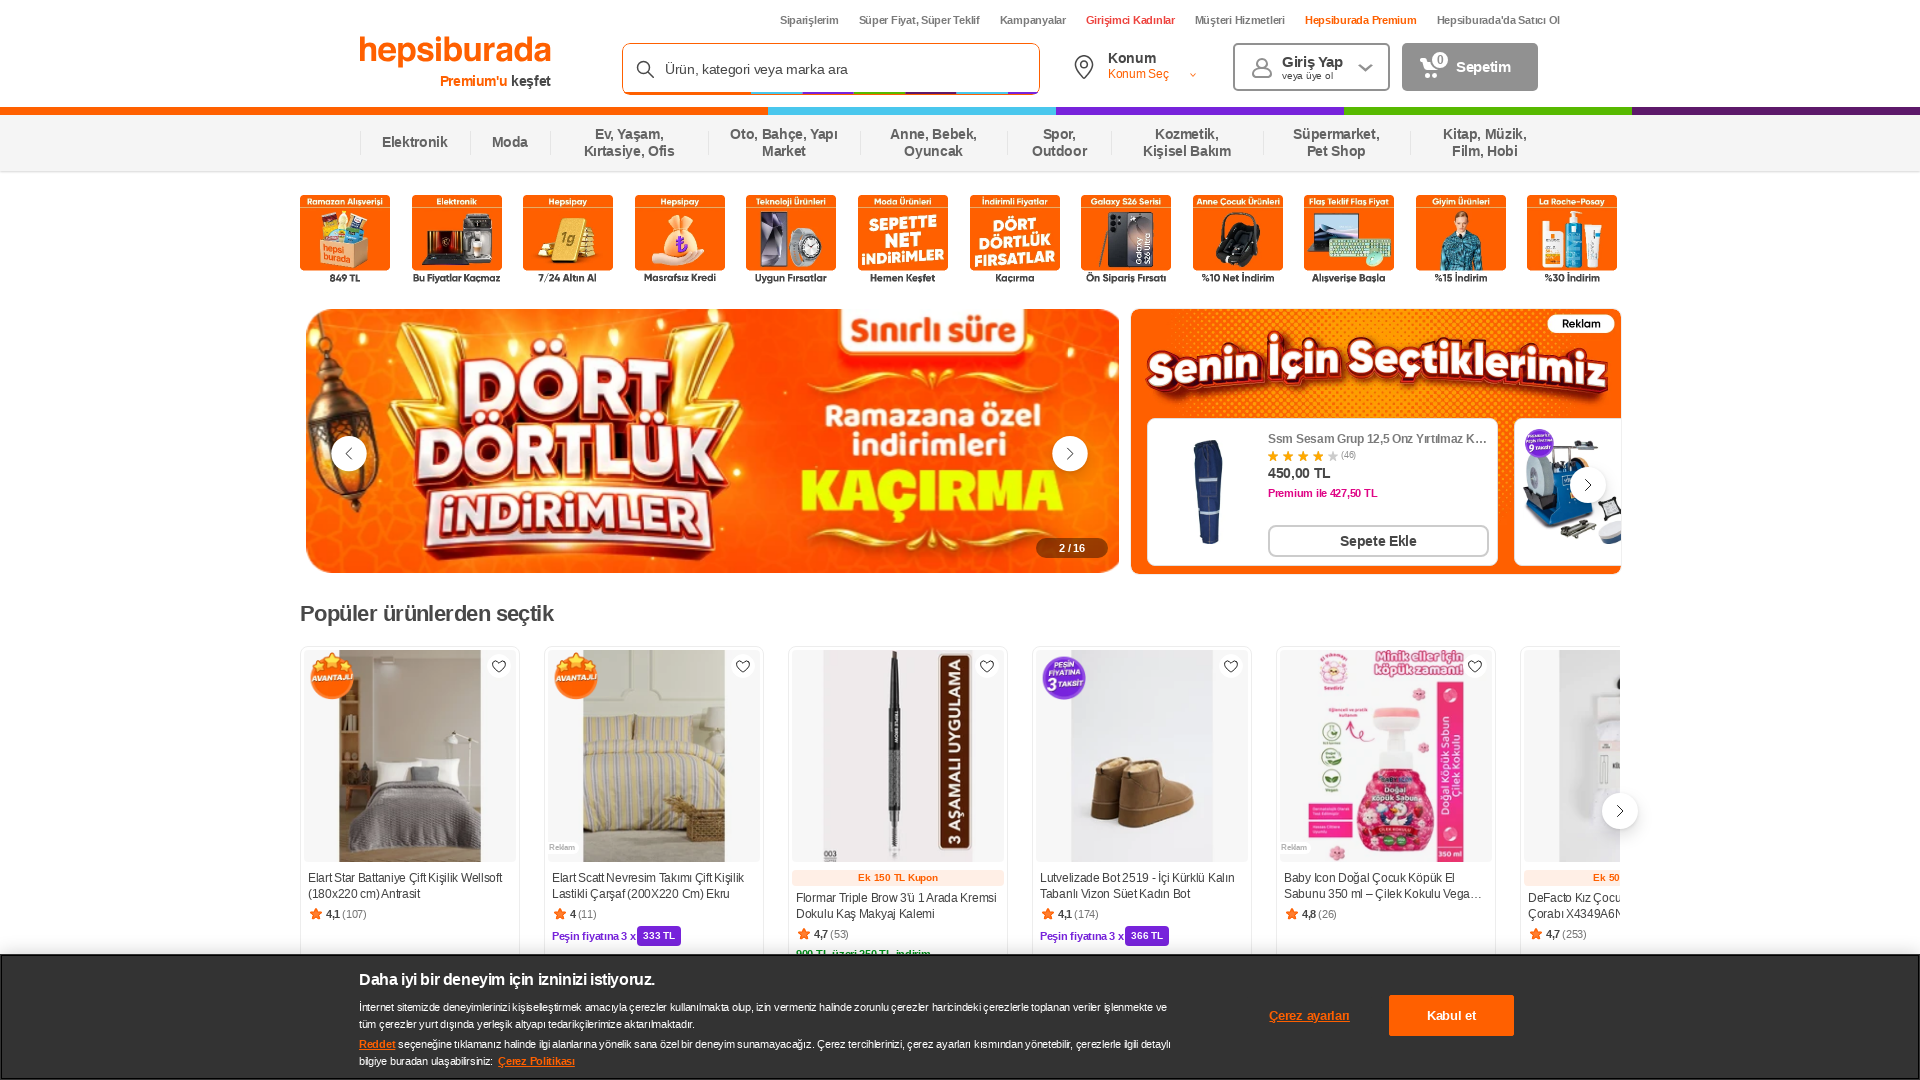

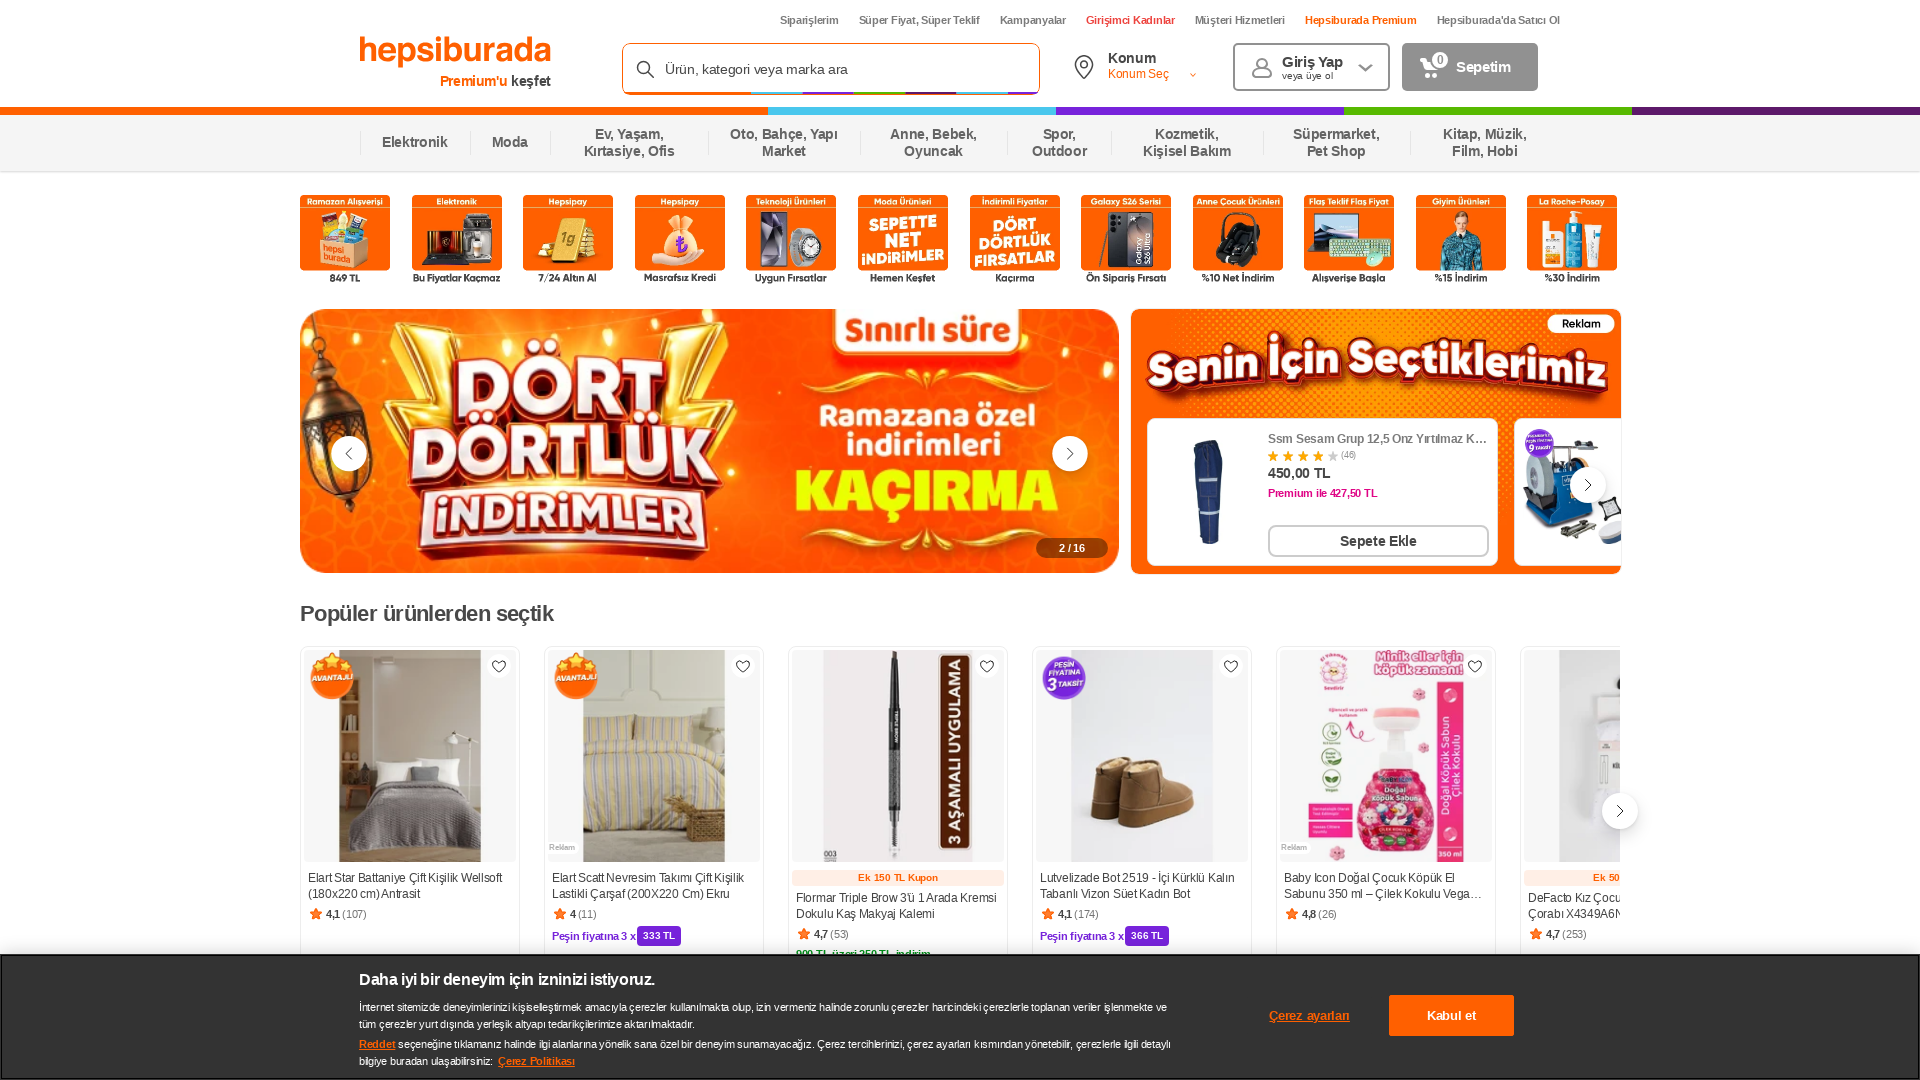